Tests opening a message window by clicking a button and verifying that the message contains specific text

Starting URL: https://demoqa.com/browser-windows

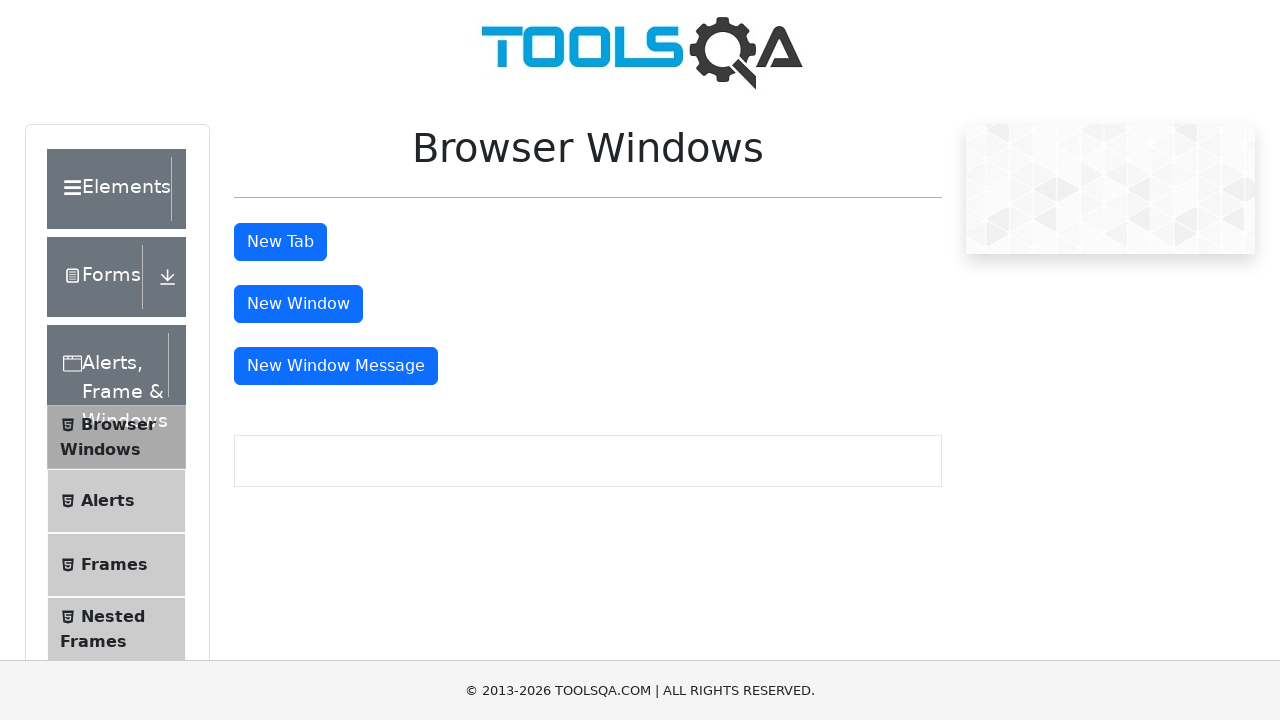

Clicked button to open message window at (336, 366) on #messageWindowButton
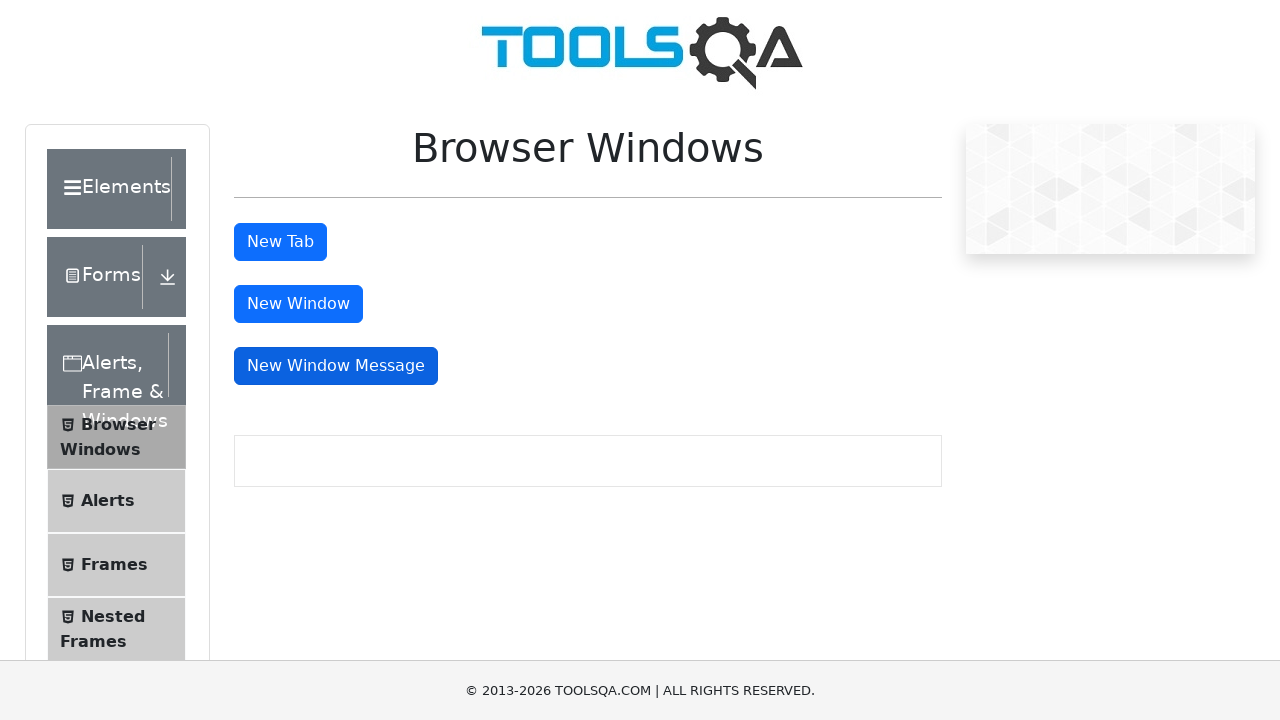

New message window loaded
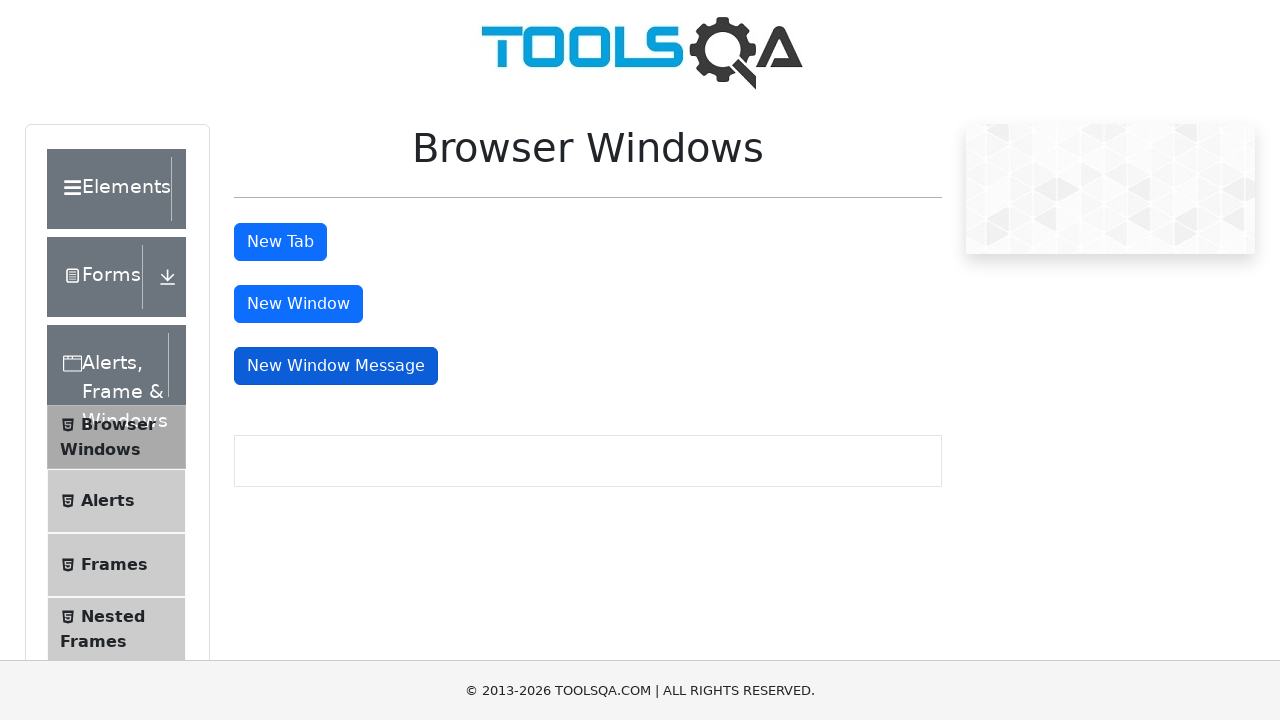

Switched to new message window
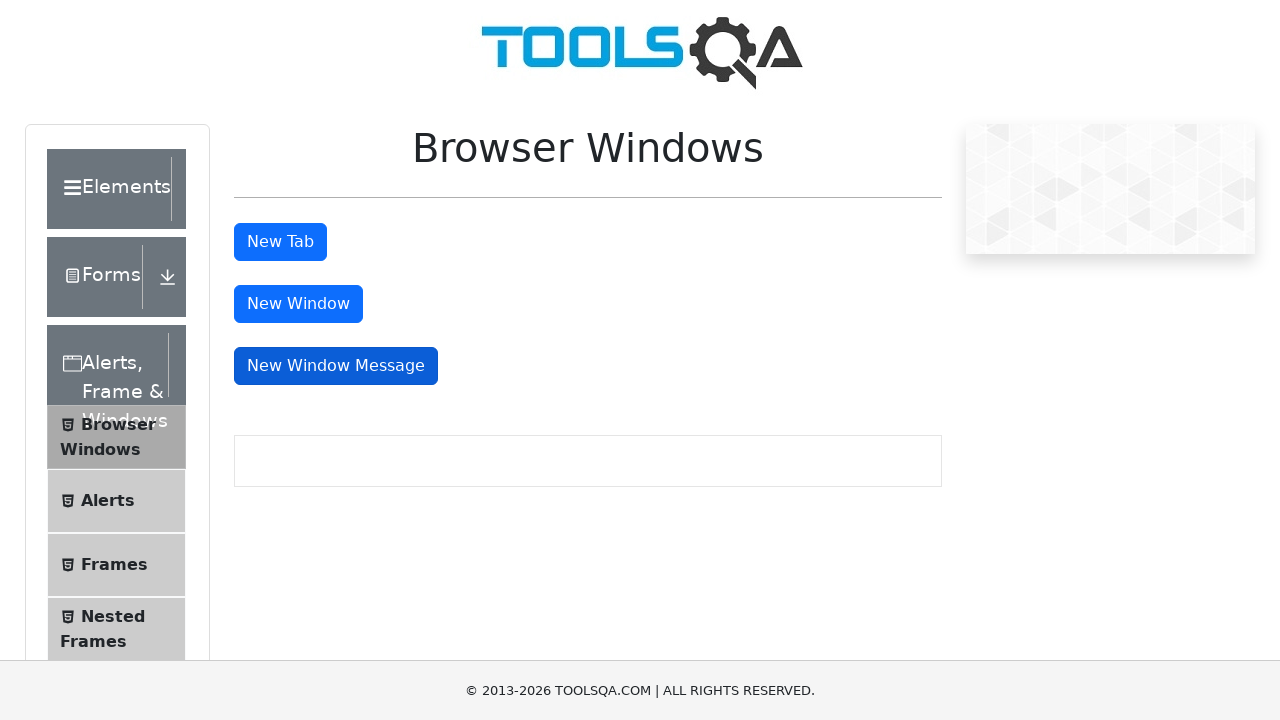

Retrieved body text from message window
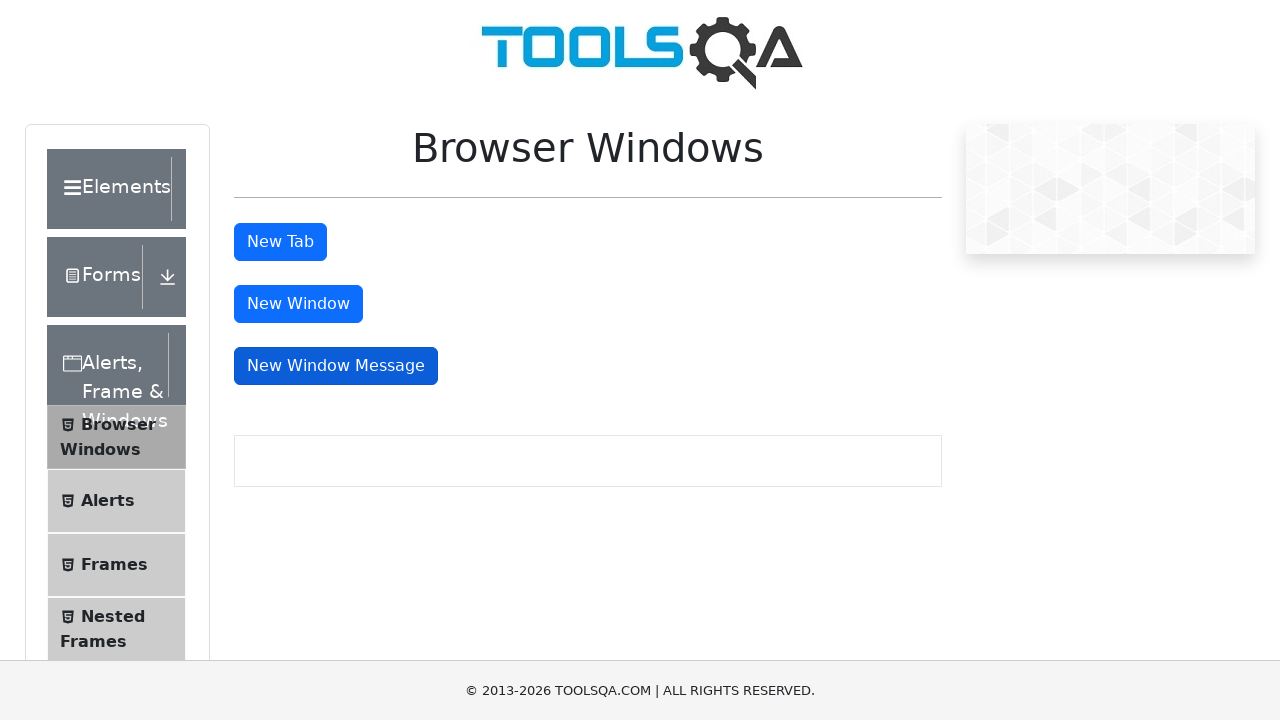

Verified that message contains 'sharing'
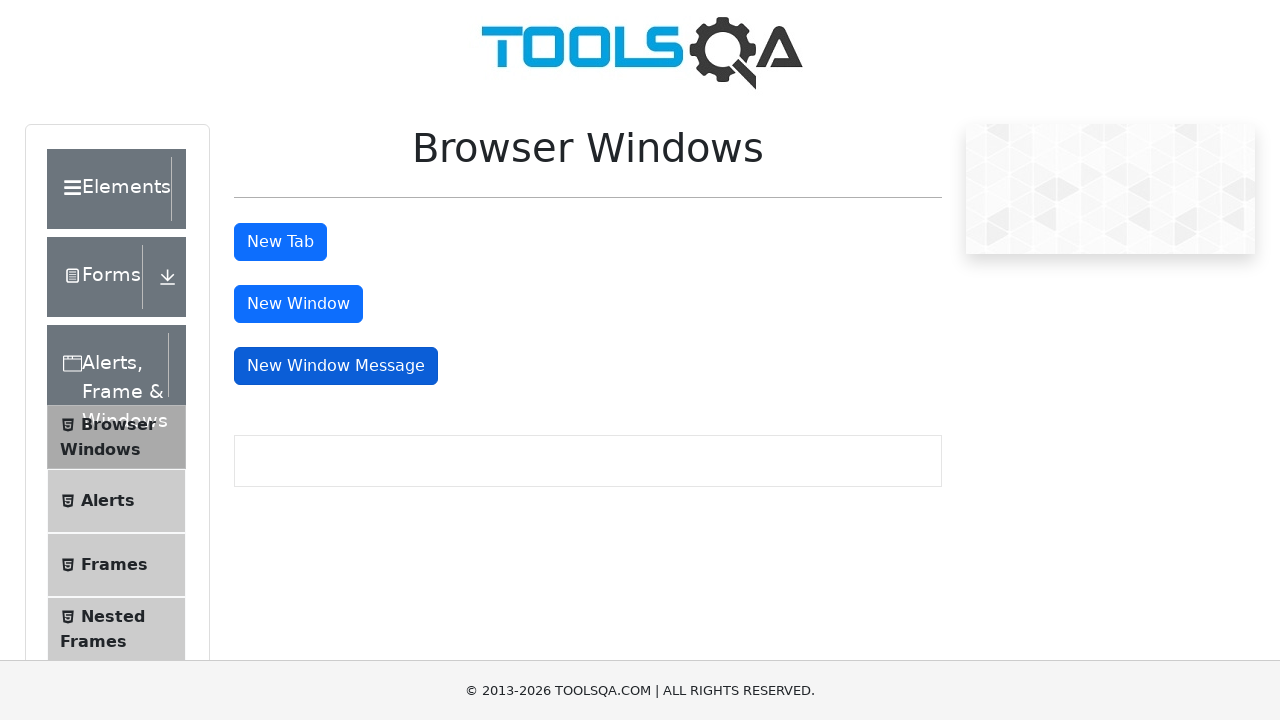

Closed the message window
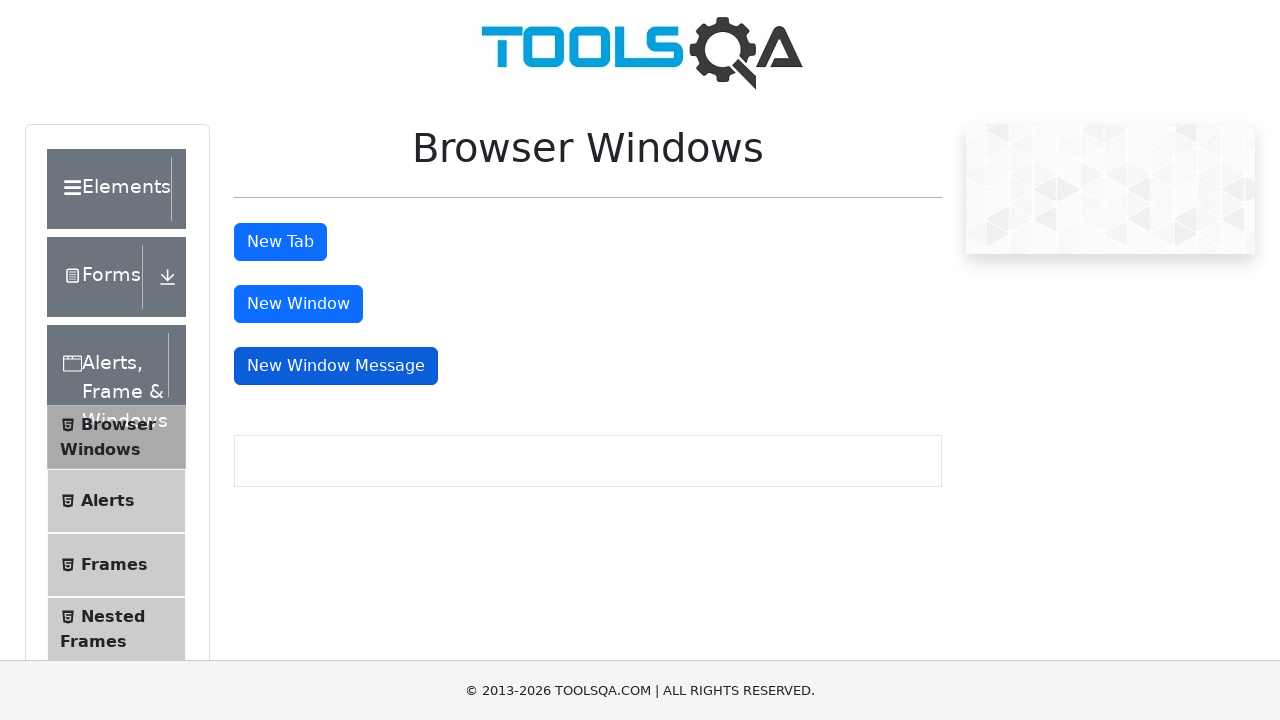

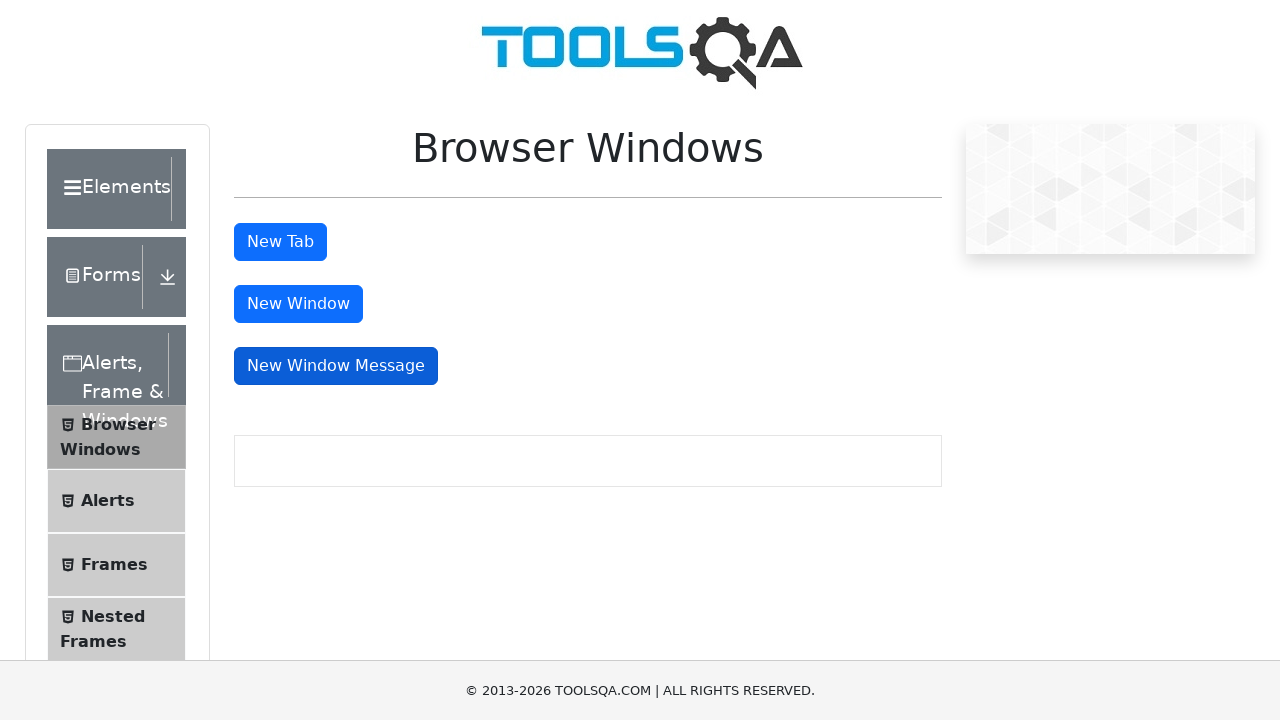